Tests drag and drop functionality by navigating to the Droppable demo page and dragging an element to a drop zone using click and hold actions

Starting URL: https://jqueryui.com

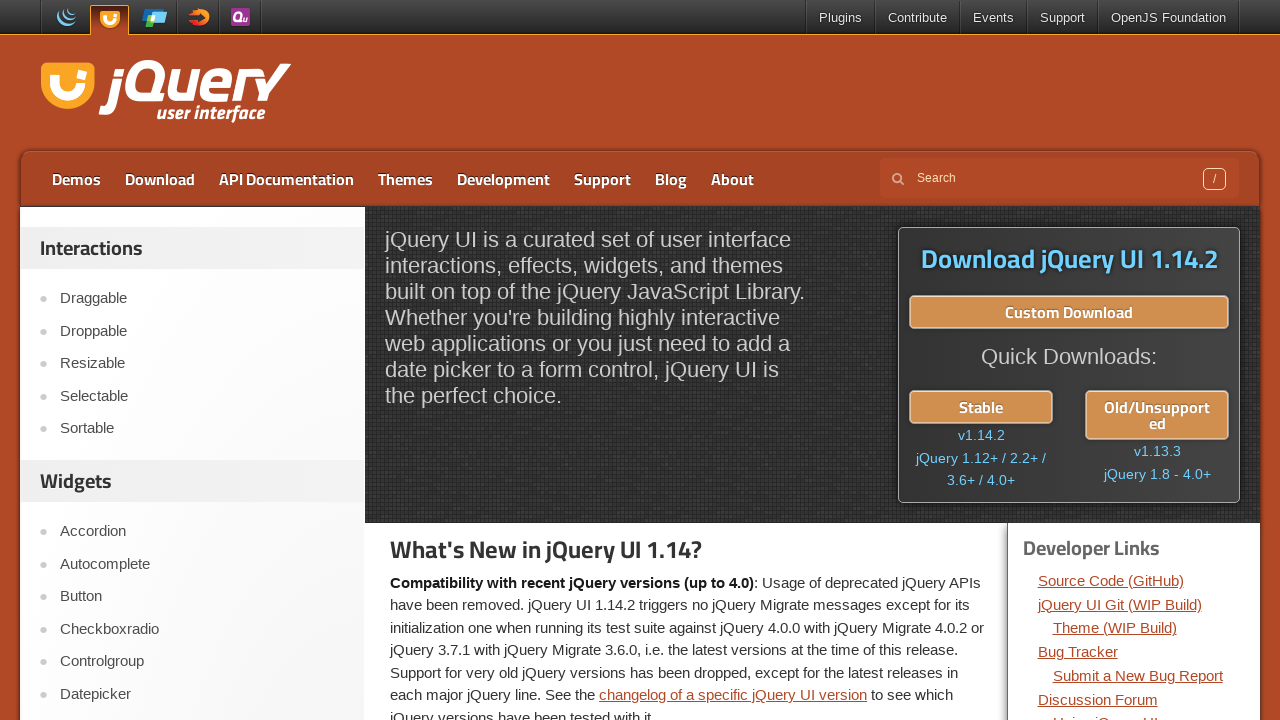

Clicked on Droppable link to navigate to demo page at (202, 331) on a:has-text('Droppable')
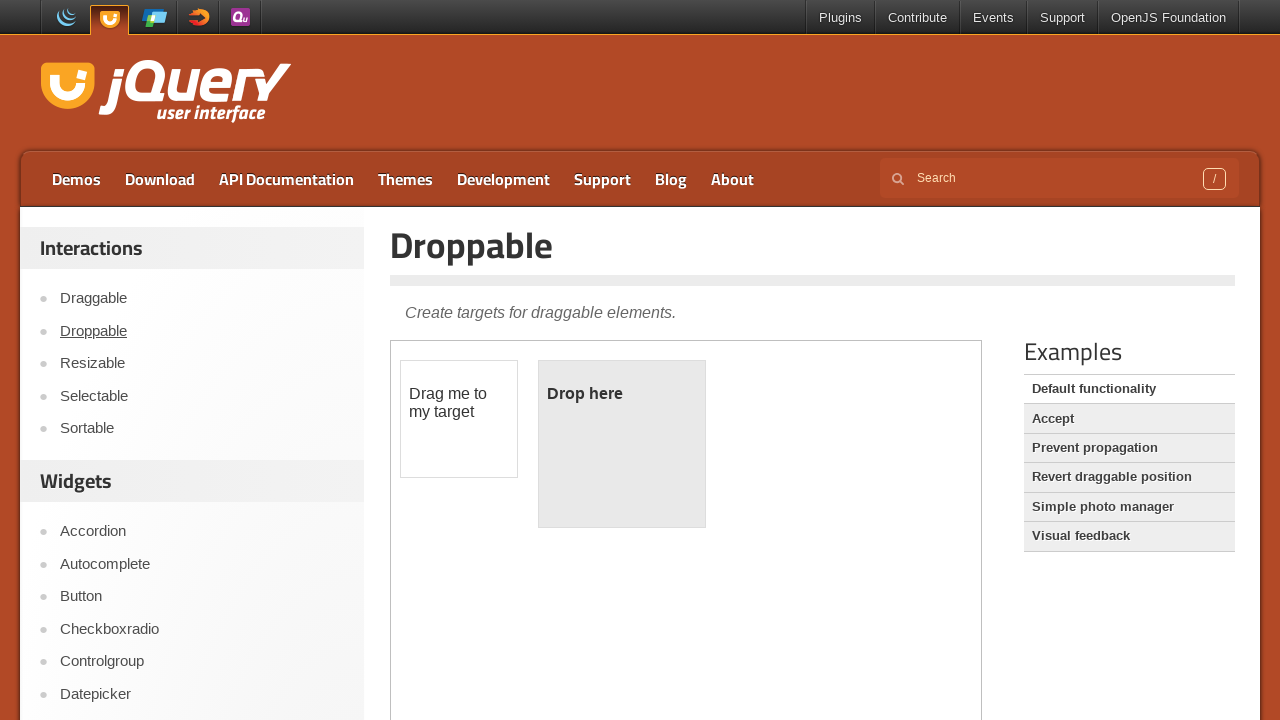

Located demo-frame iframe
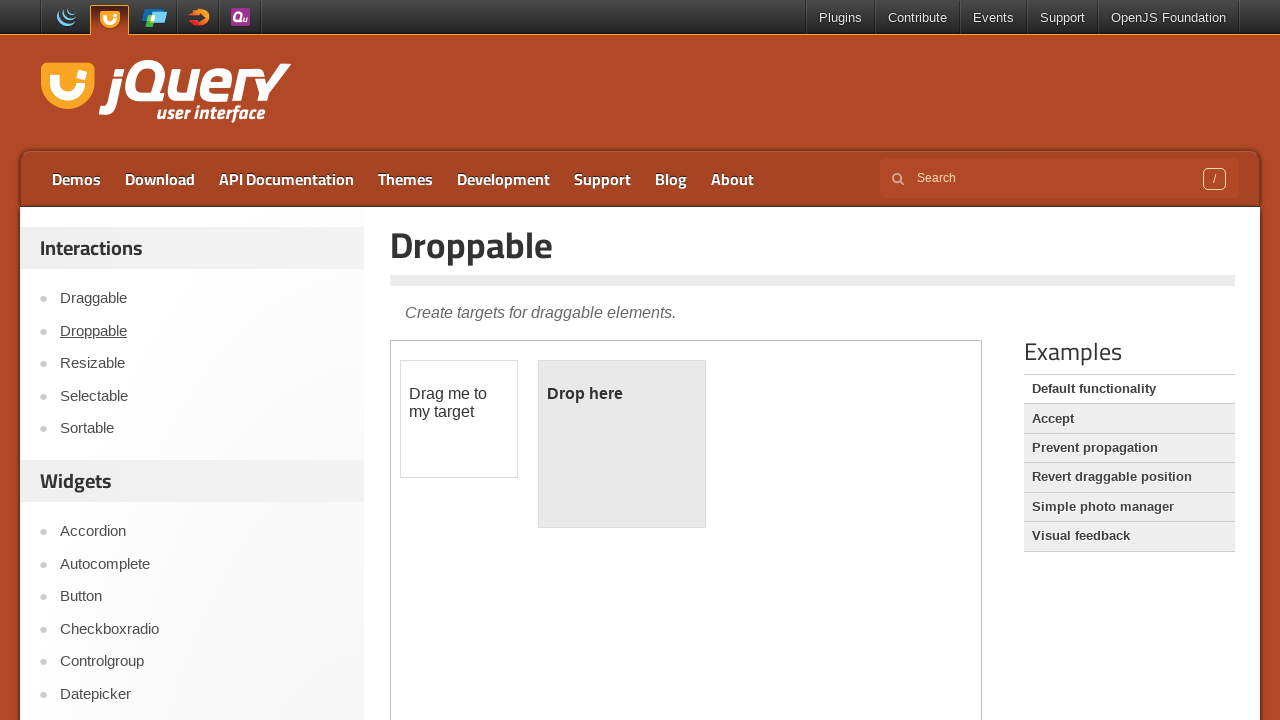

Located draggable element with id 'draggable'
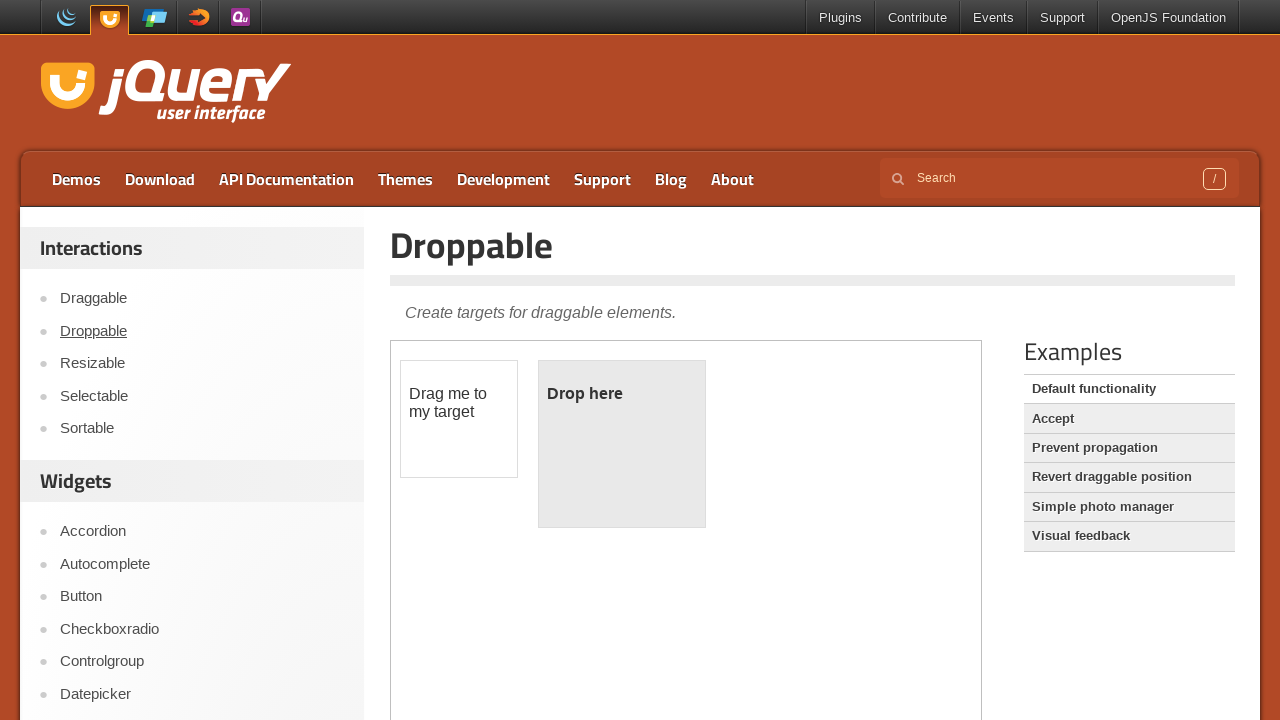

Located droppable element with id 'droppable'
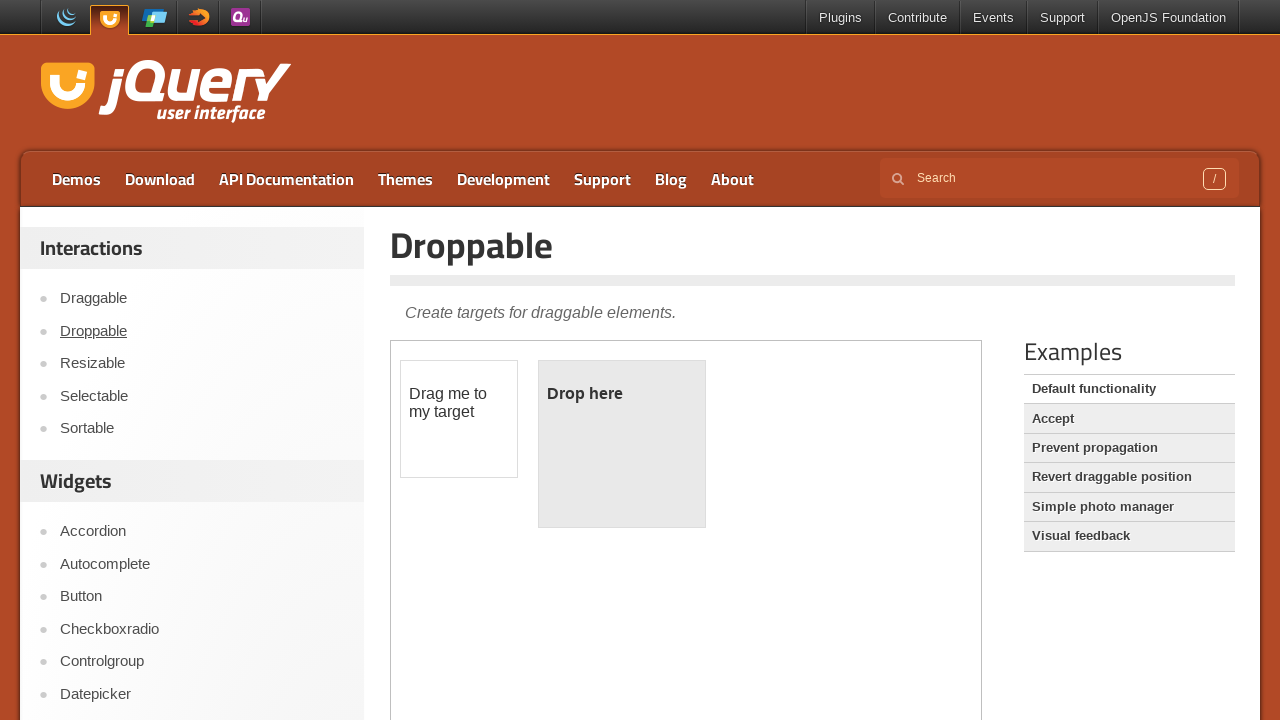

Retrieved bounding box for draggable element
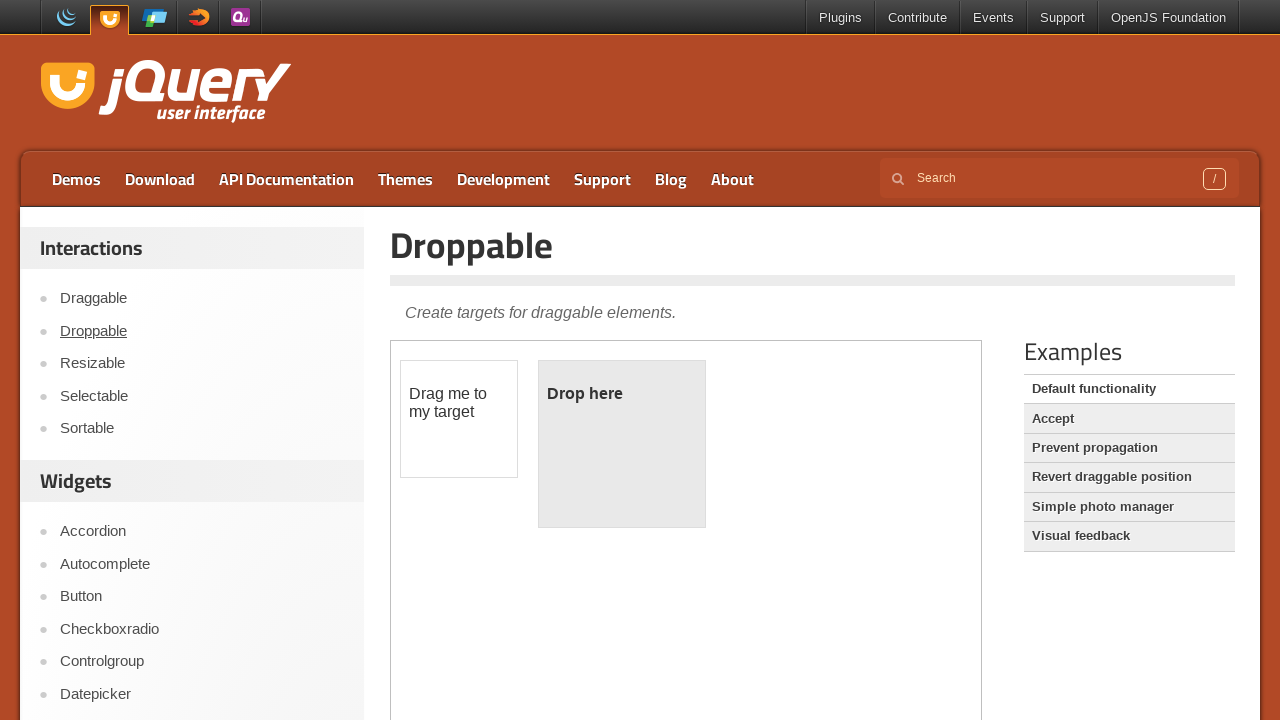

Retrieved bounding box for droppable element
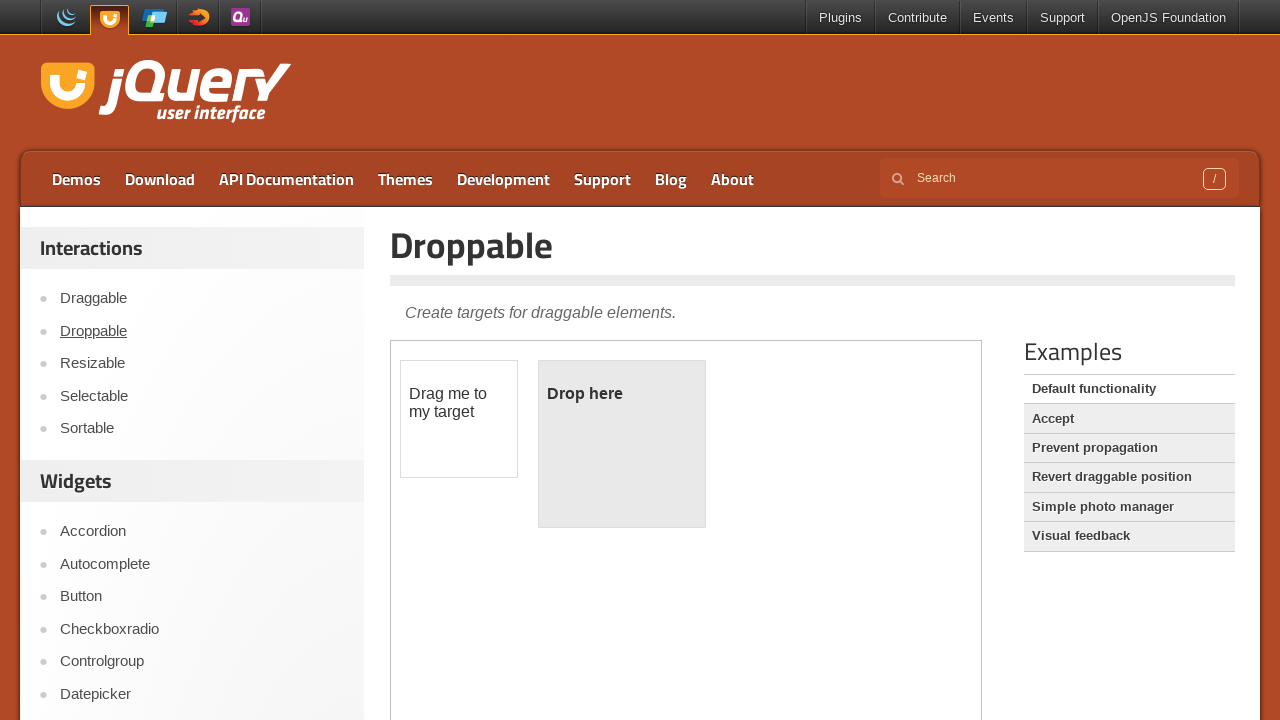

Moved mouse to center of draggable element at (459, 419)
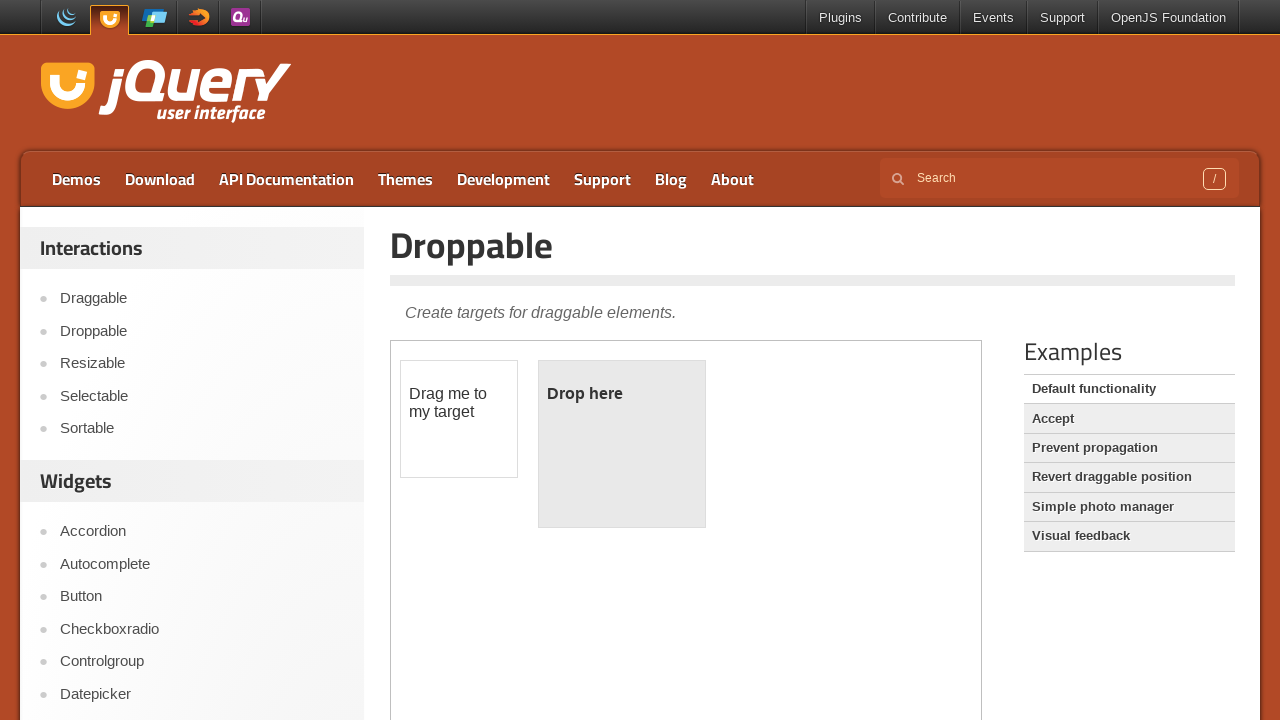

Pressed mouse button down on draggable element at (459, 419)
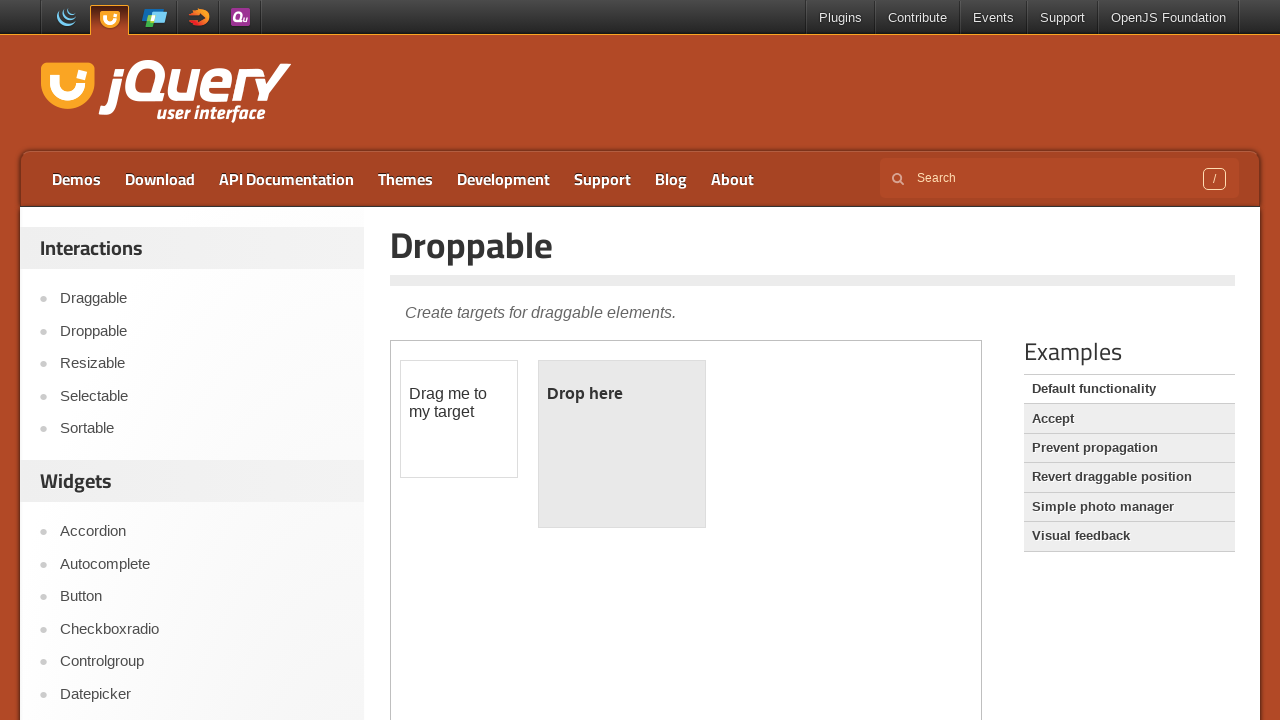

Moved mouse to center of droppable element at (622, 444)
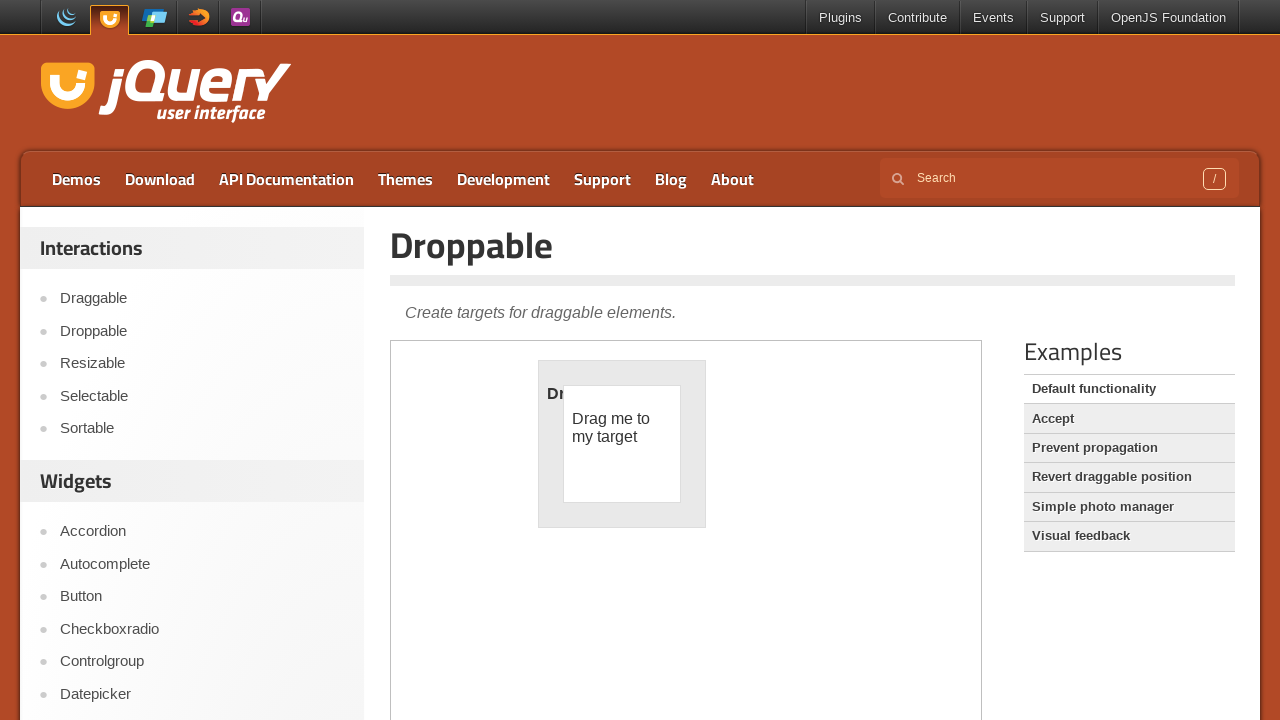

Released mouse button to complete drag and drop at (622, 444)
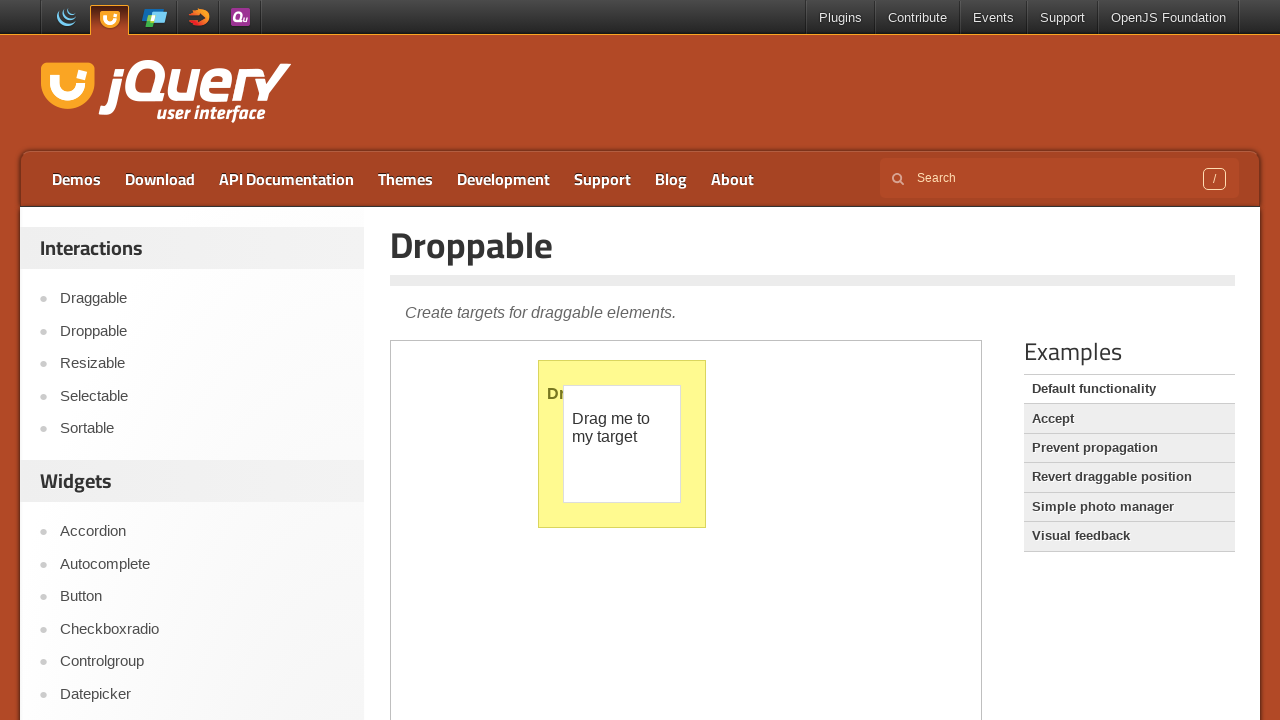

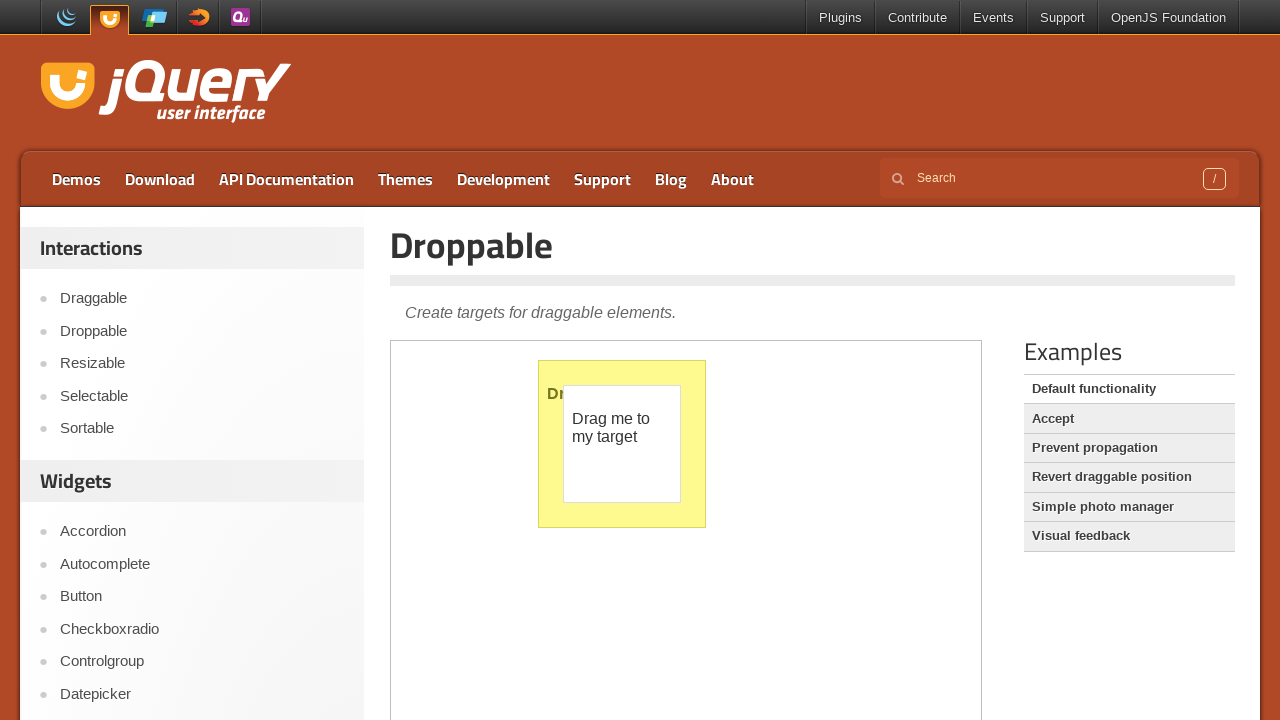